Tests the number input functionality on the-internet.herokuapp.com by navigating to the Inputs page, interacting with a number input field using arrow keys to increment/decrement values, and typing a number.

Starting URL: https://the-internet.herokuapp.com/

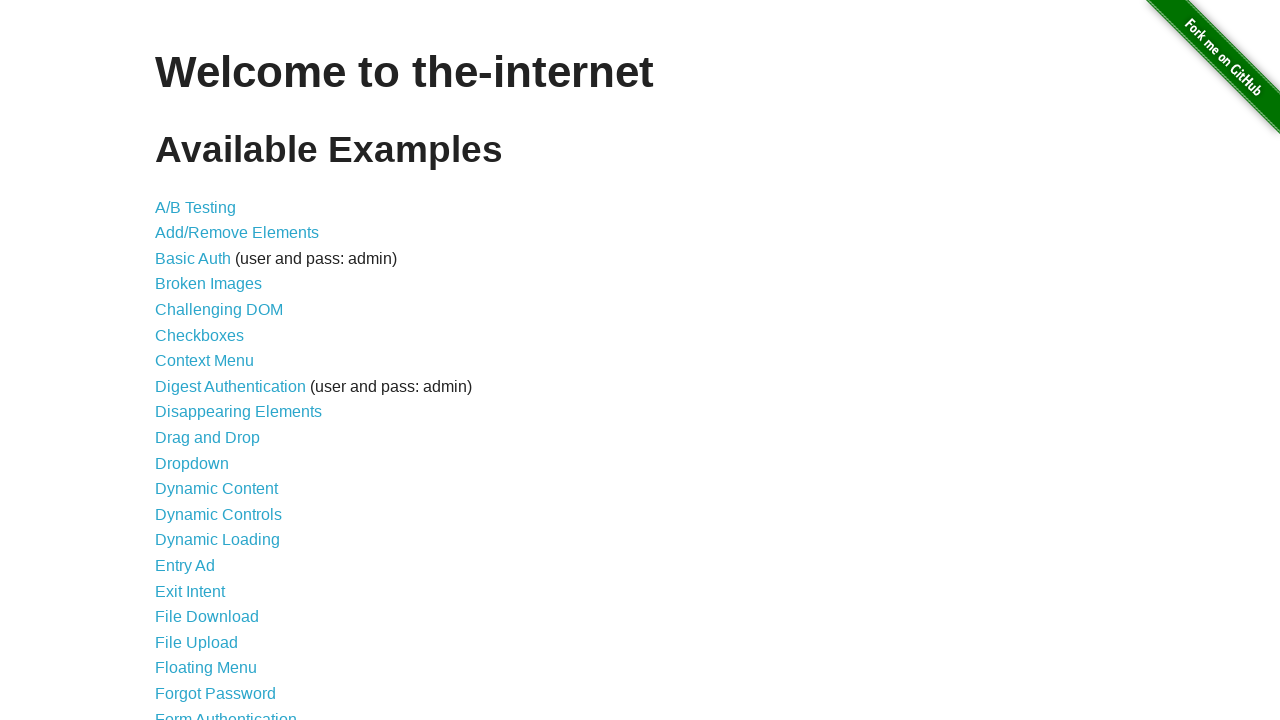

Clicked on the Inputs link at (176, 361) on xpath=//a[contains(text(),'Inputs')]
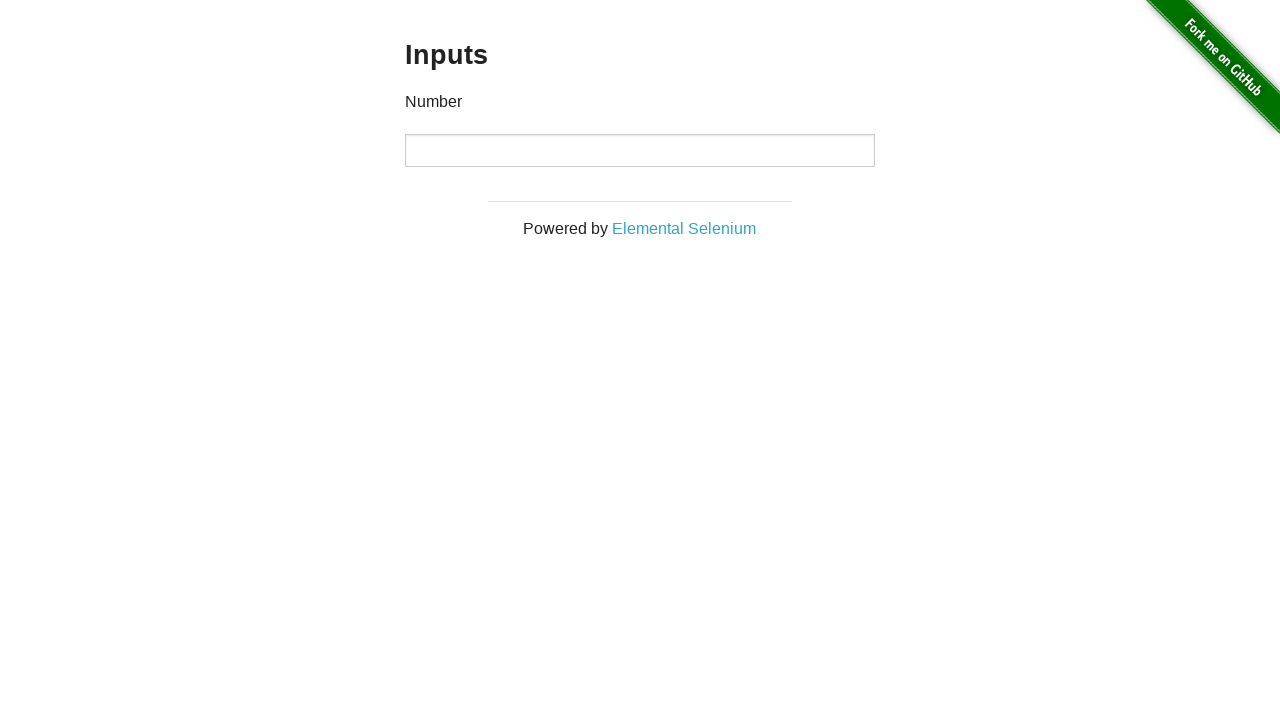

Inputs page loaded successfully
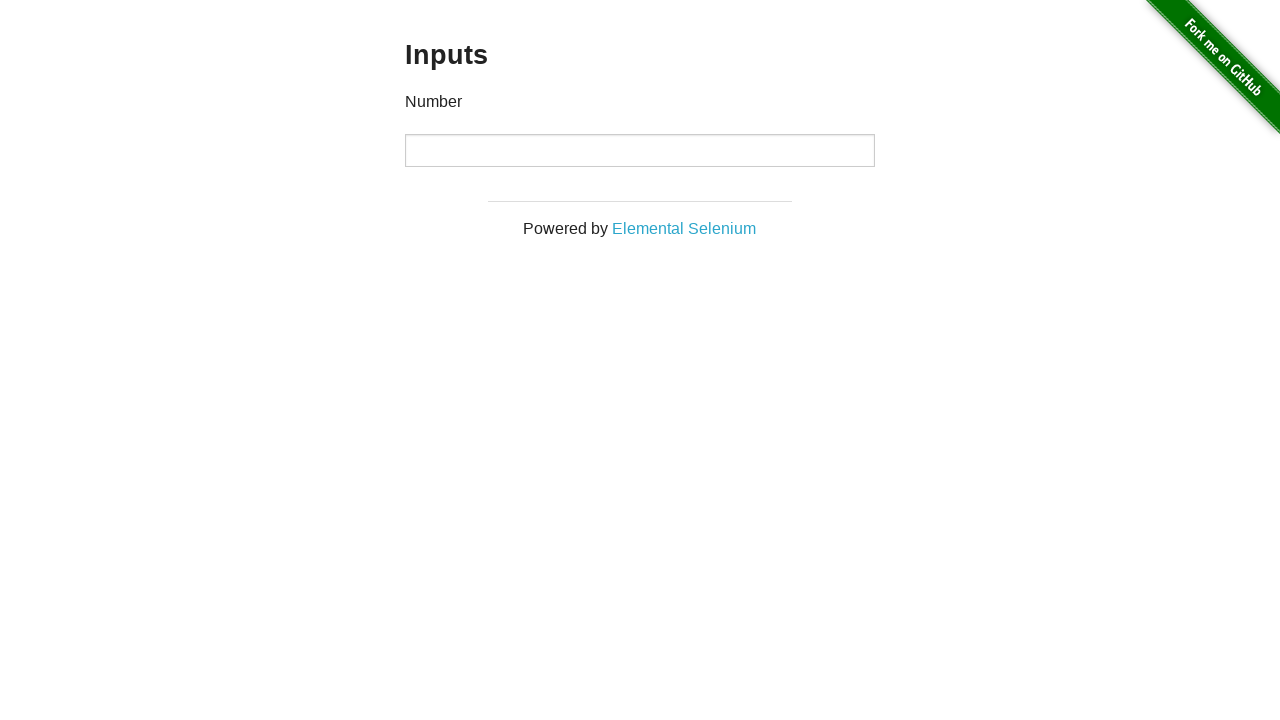

Located the number input field
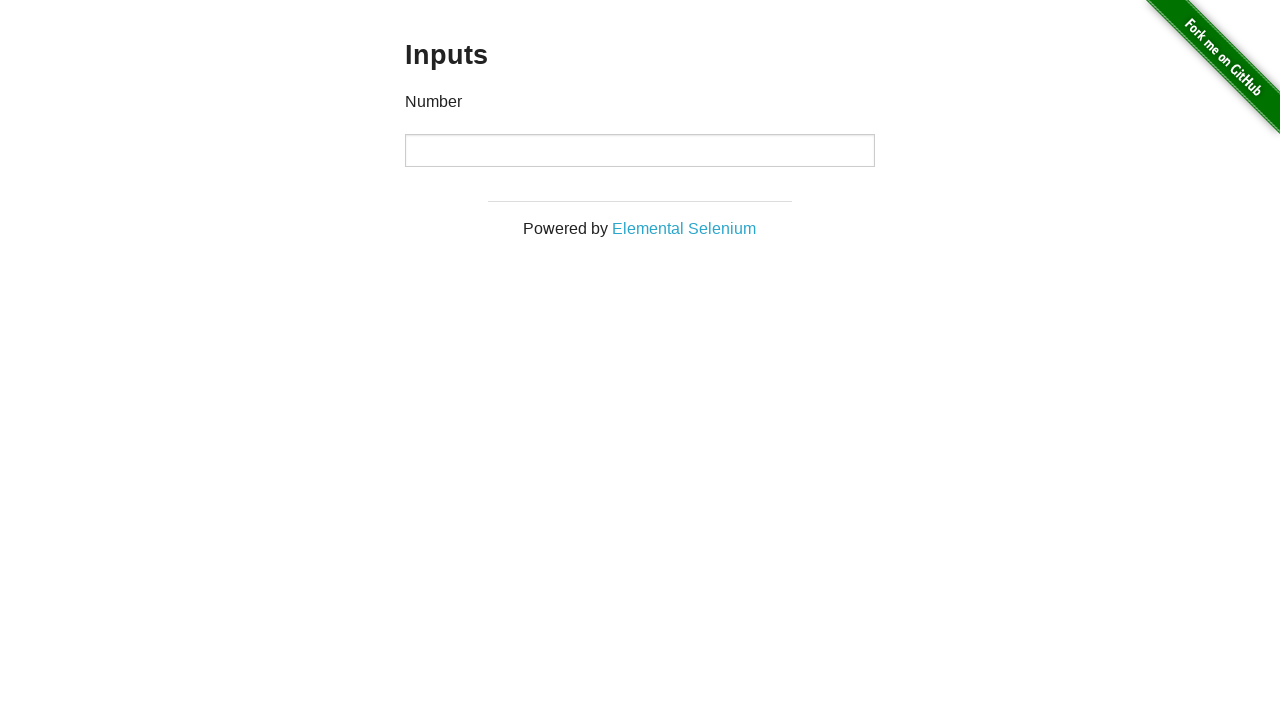

Pressed ArrowUp key to increment value on xpath=//body/div[2]/div[1]/div[1]/div[1]/div[1]/input[1]
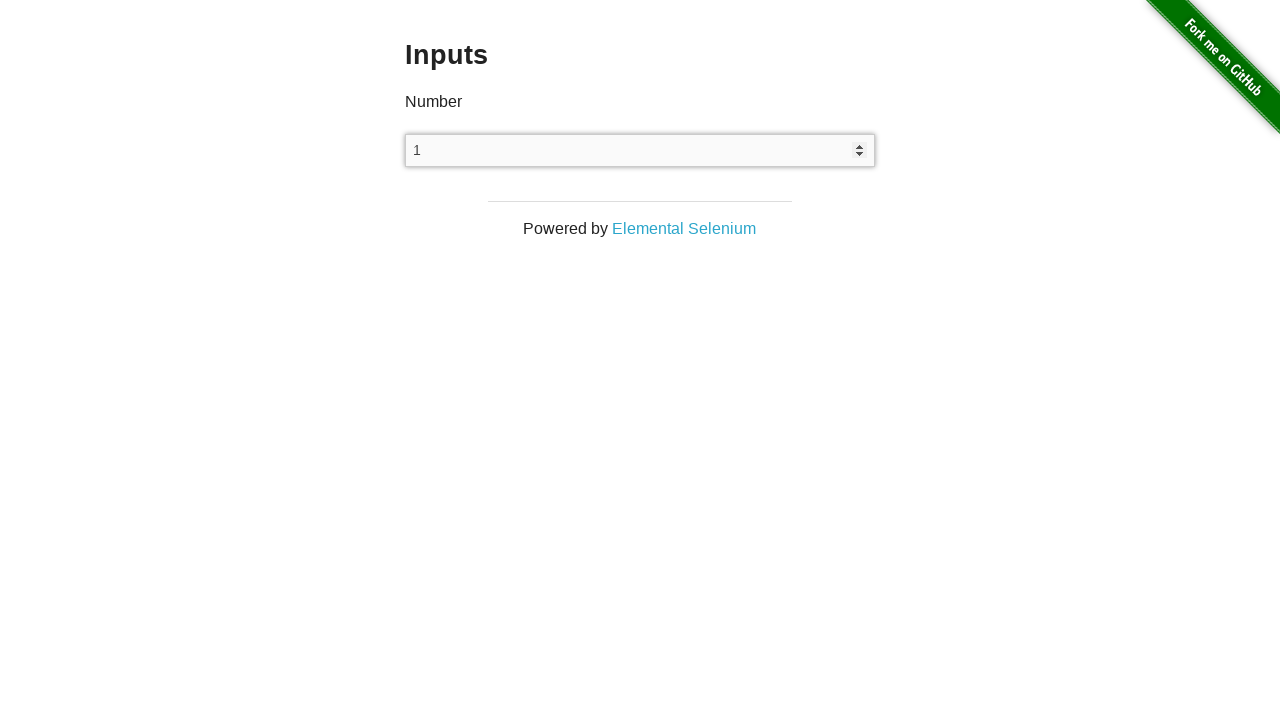

Pressed ArrowDown key to decrement value (1st time) on xpath=//body/div[2]/div[1]/div[1]/div[1]/div[1]/input[1]
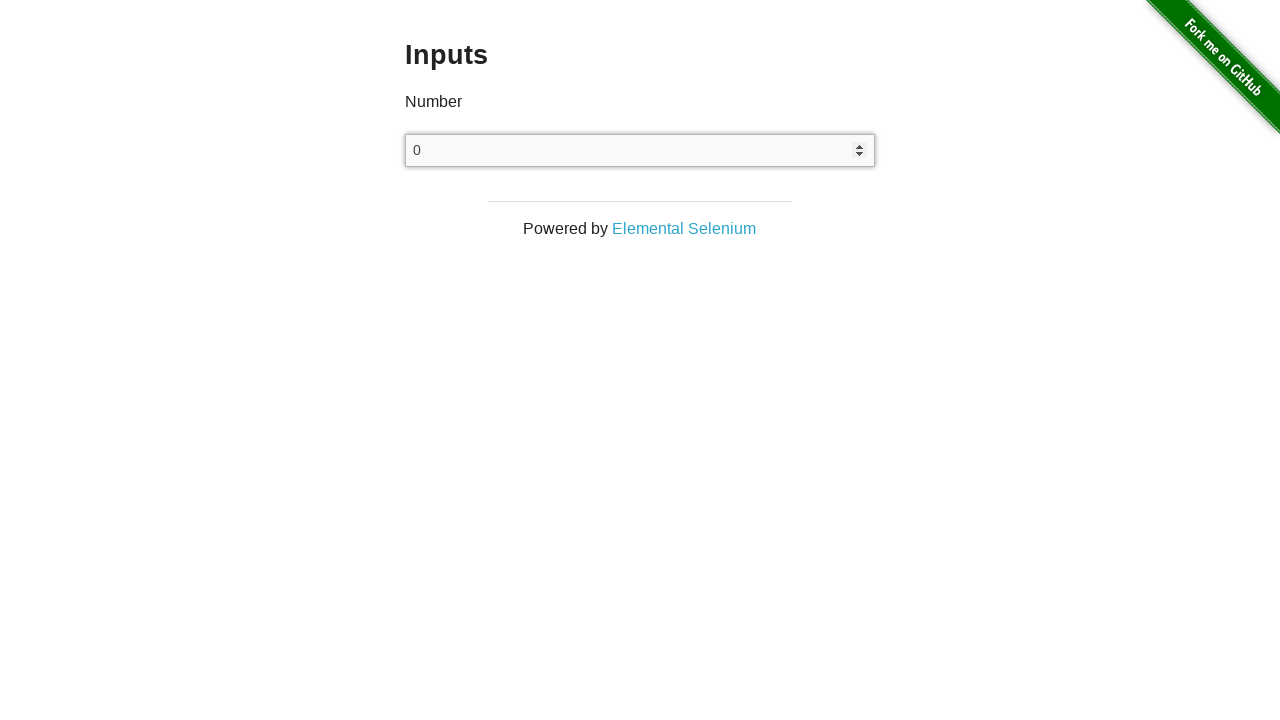

Pressed ArrowDown key to decrement value (2nd time) on xpath=//body/div[2]/div[1]/div[1]/div[1]/div[1]/input[1]
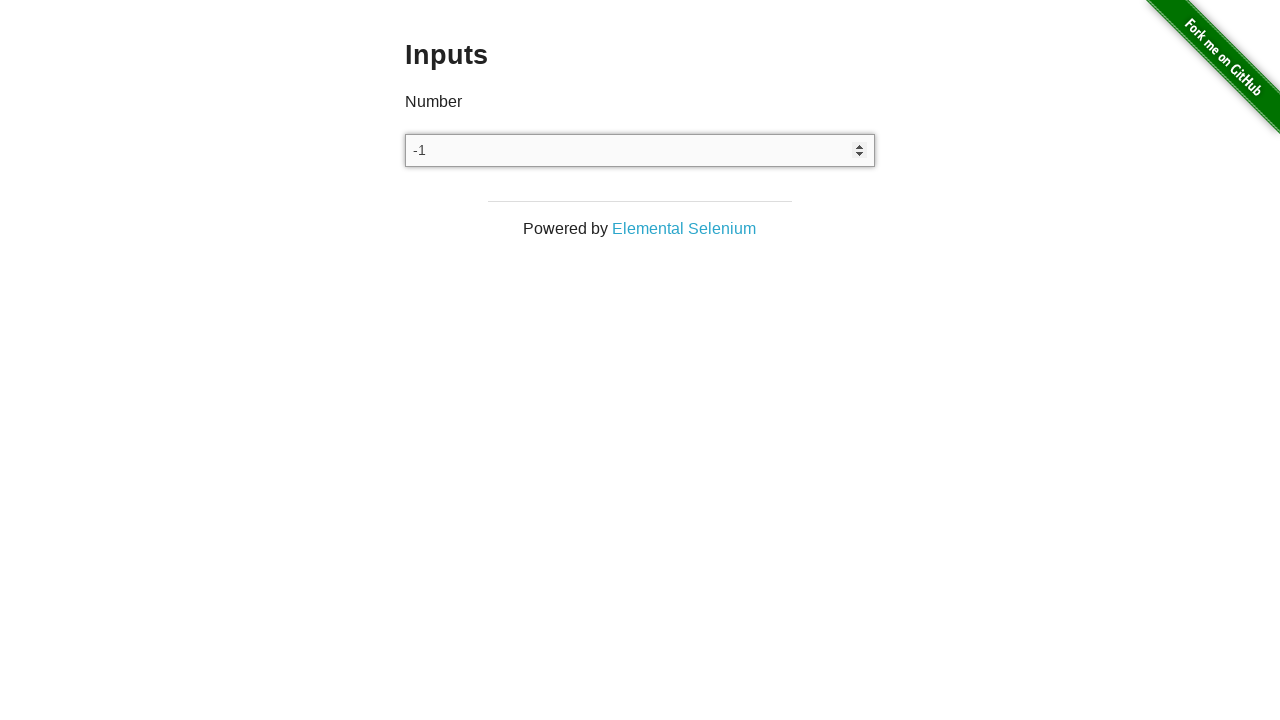

Pressed ArrowDown key to decrement value (3rd time) on xpath=//body/div[2]/div[1]/div[1]/div[1]/div[1]/input[1]
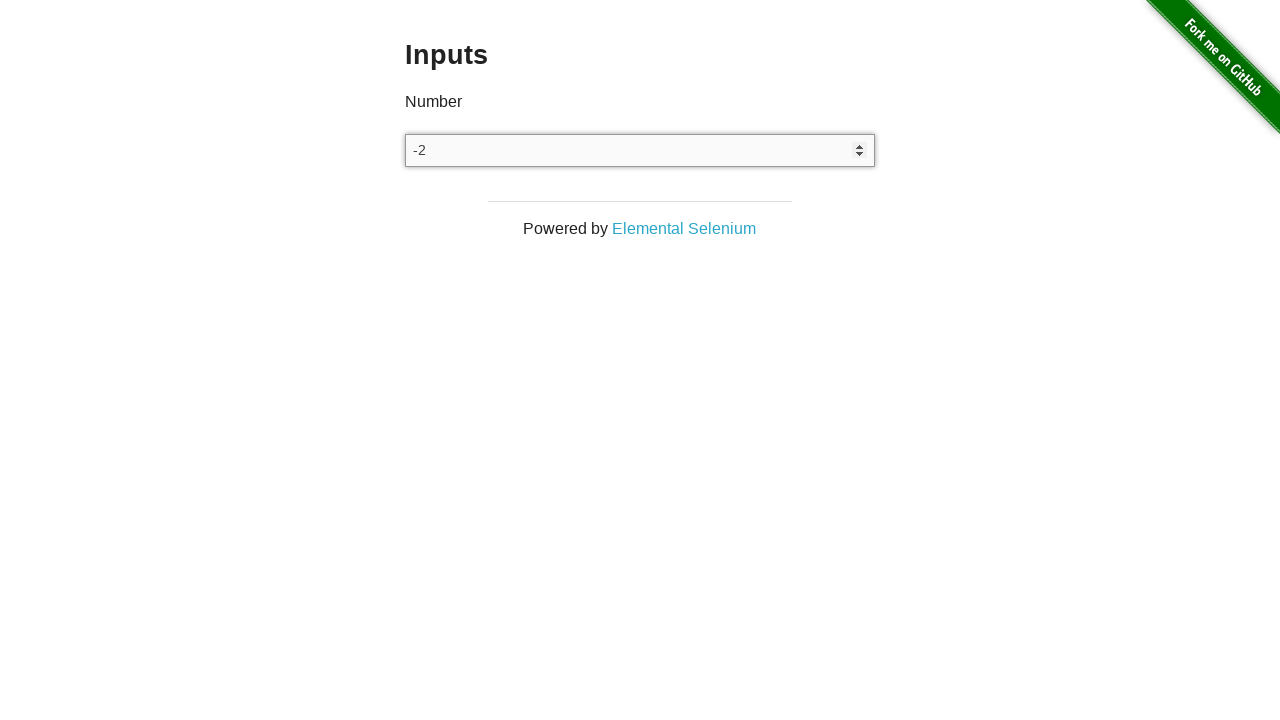

Typed '5' into the number input field on xpath=//body/div[2]/div[1]/div[1]/div[1]/div[1]/input[1]
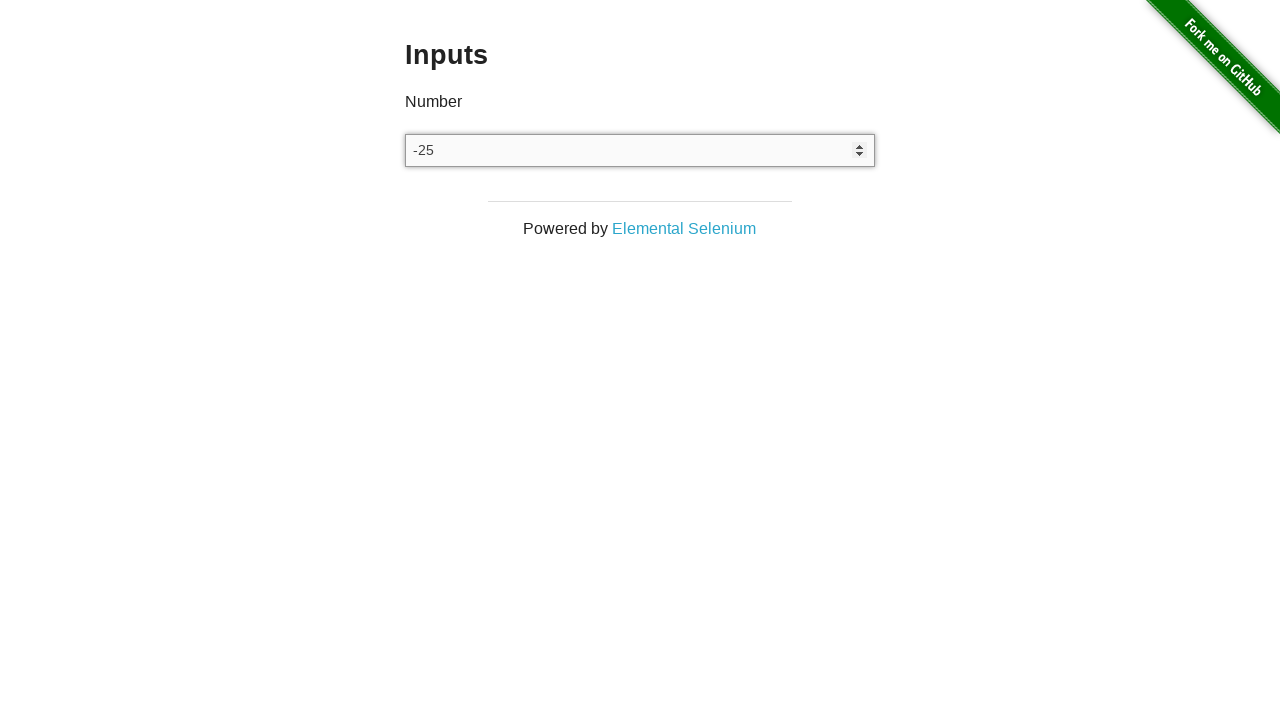

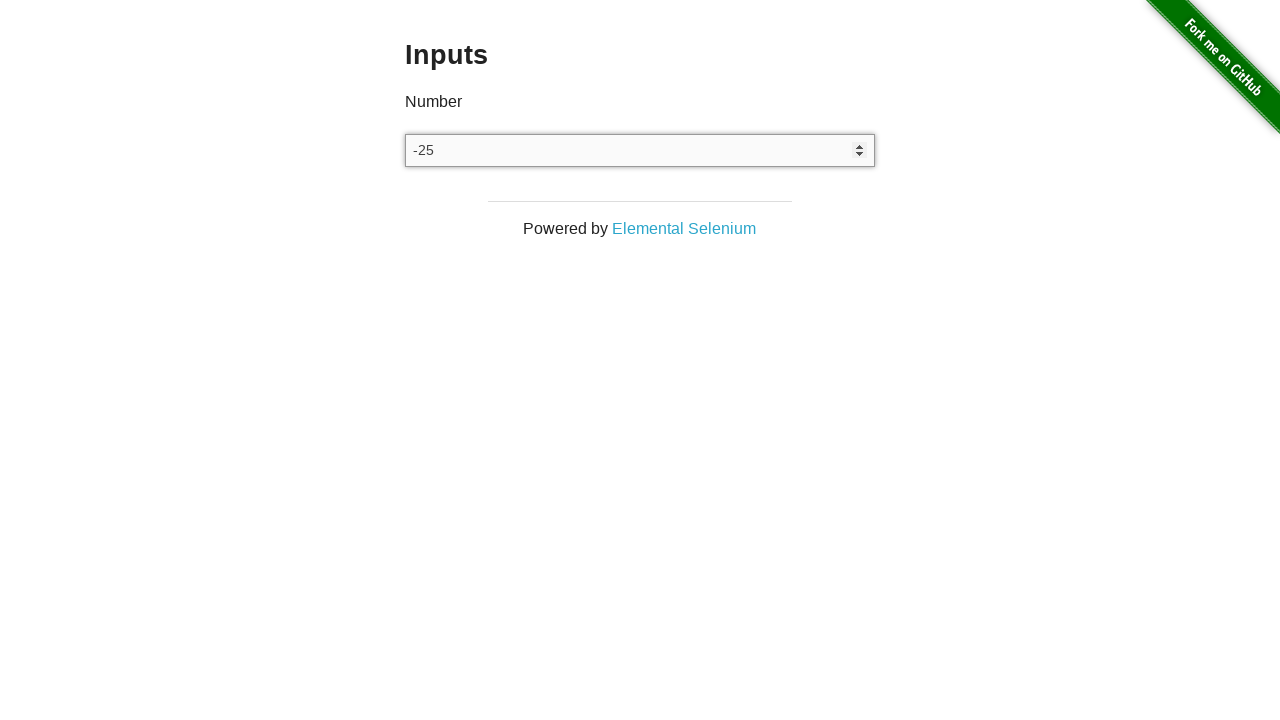